Tests an e-commerce grocery shopping flow by adding multiple vegetables to cart, proceeding to checkout, and applying a promo code to verify discount functionality.

Starting URL: https://rahulshettyacademy.com/seleniumPractise/#/

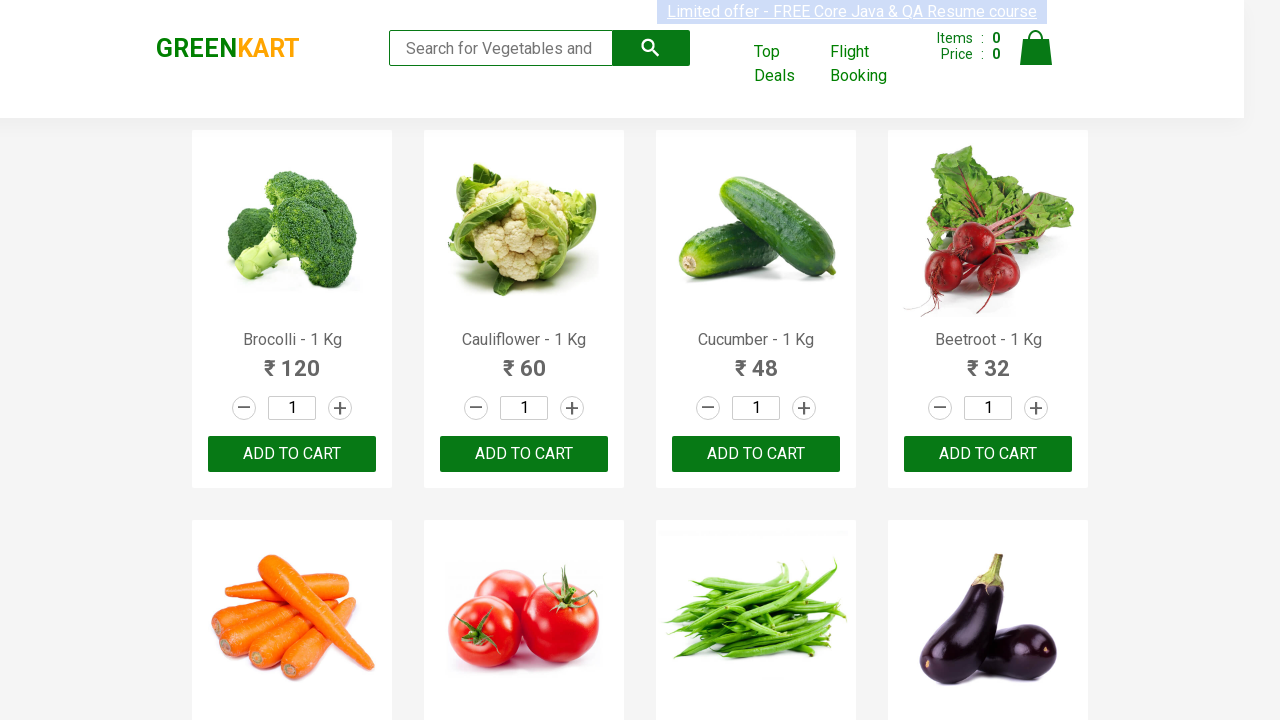

Waited for product names to load on the page
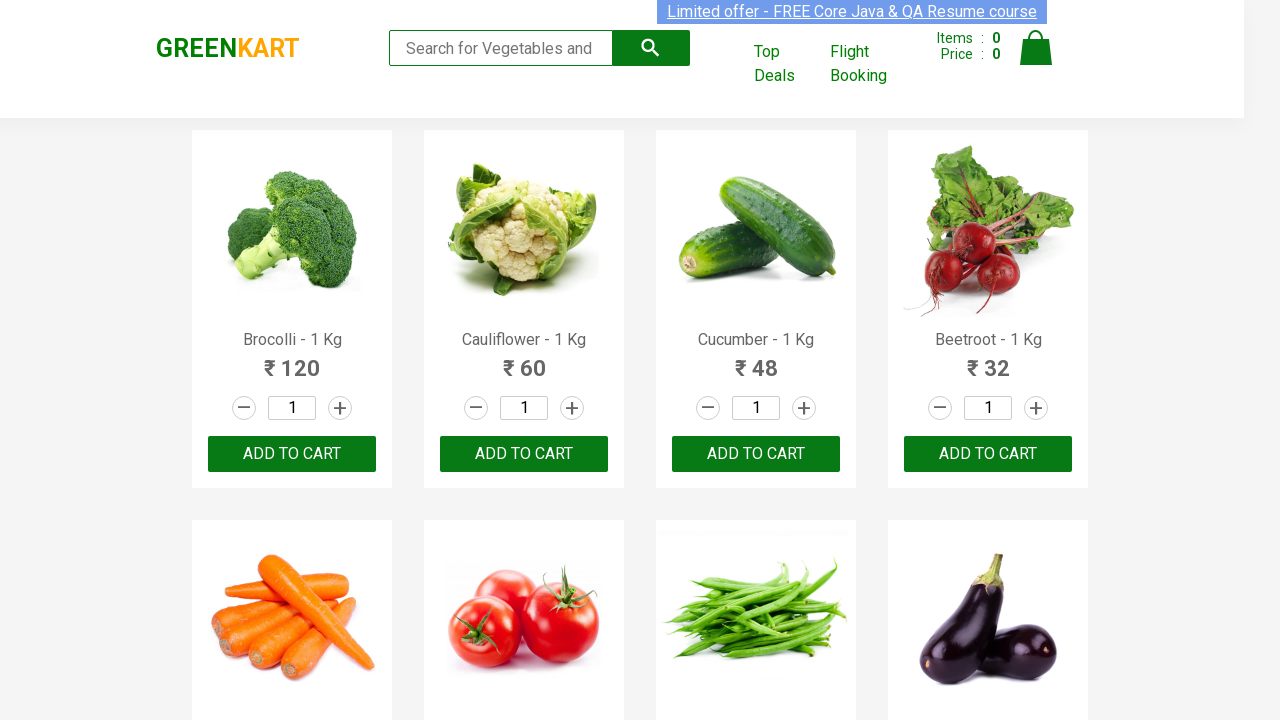

Retrieved all product locators from the page
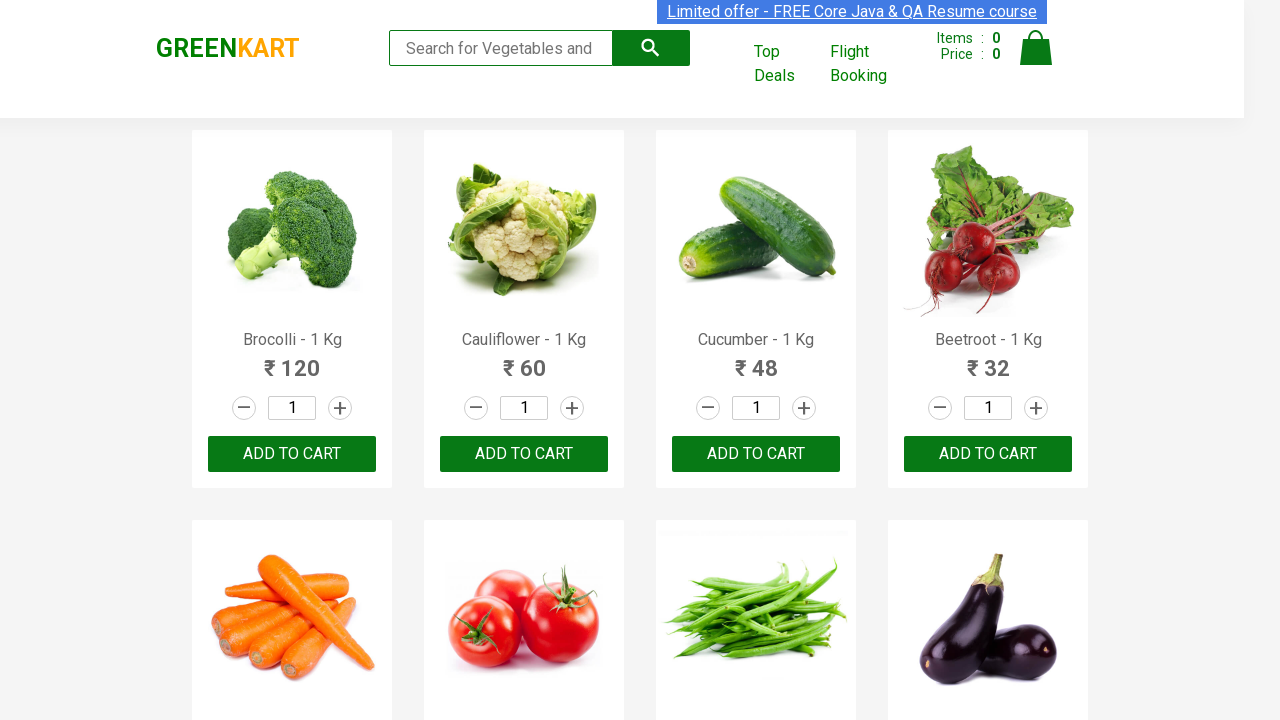

Added Brocolli to cart at (292, 454) on xpath=//div[@class='product-action']/button >> nth=0
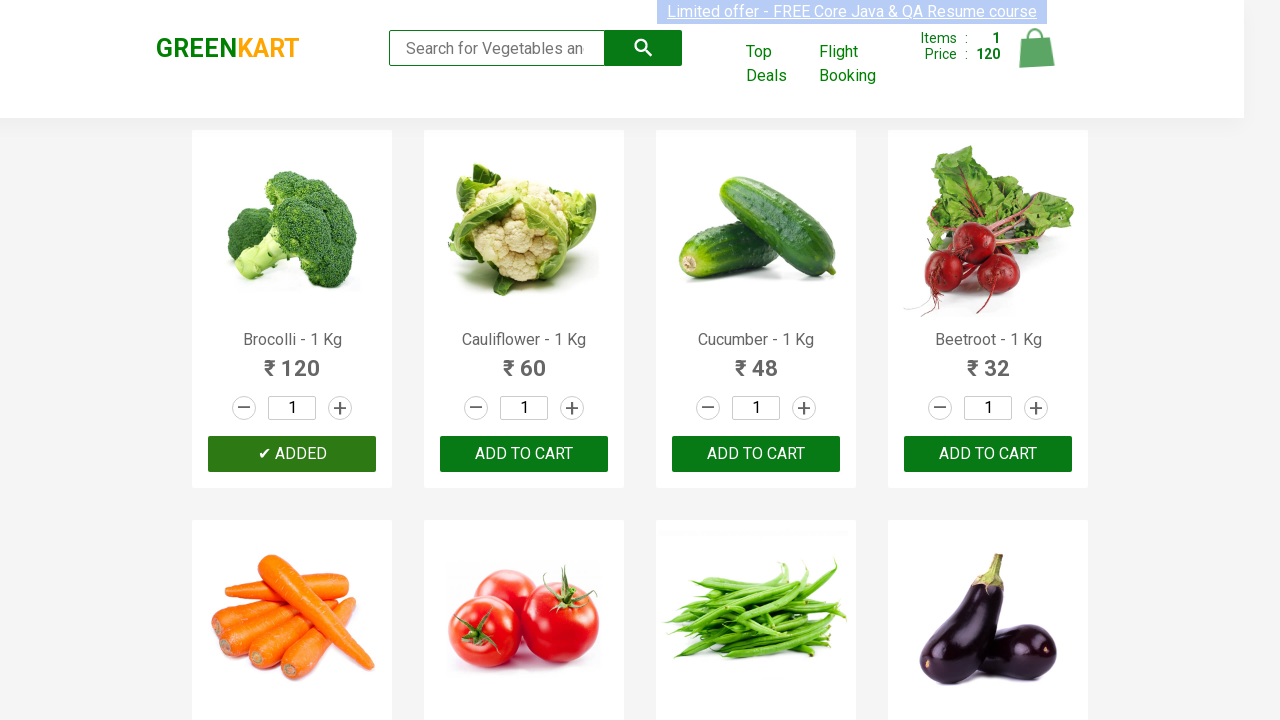

Added Cucumber to cart at (756, 454) on xpath=//div[@class='product-action']/button >> nth=2
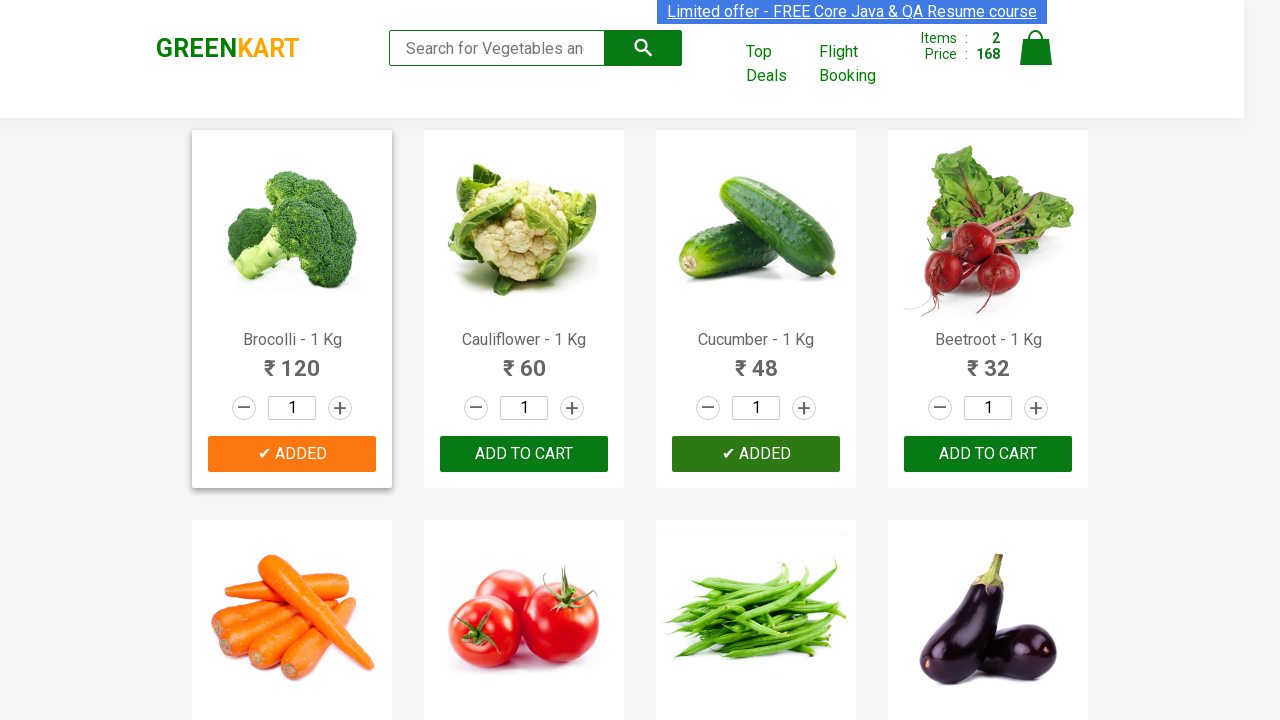

Added Beetroot to cart at (988, 454) on xpath=//div[@class='product-action']/button >> nth=3
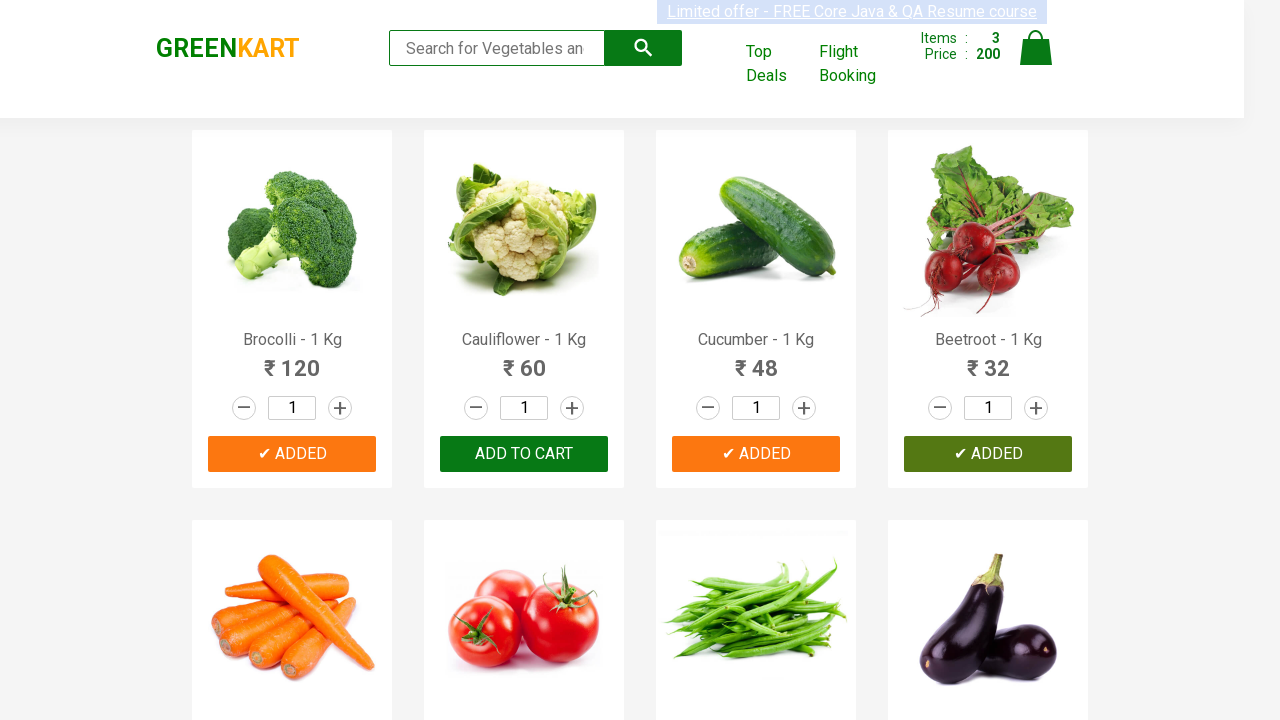

Added Carrot to cart at (292, 360) on xpath=//div[@class='product-action']/button >> nth=4
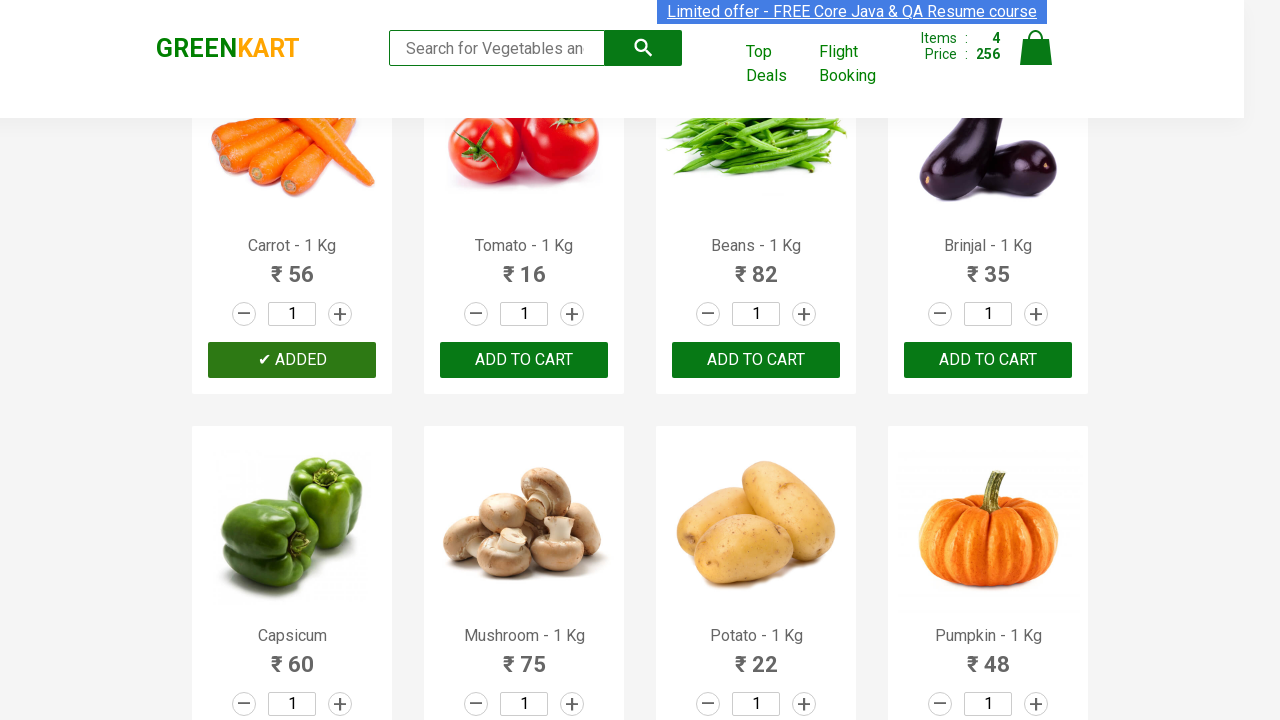

Clicked on the Cart icon to view cart at (1036, 48) on img[alt='Cart']
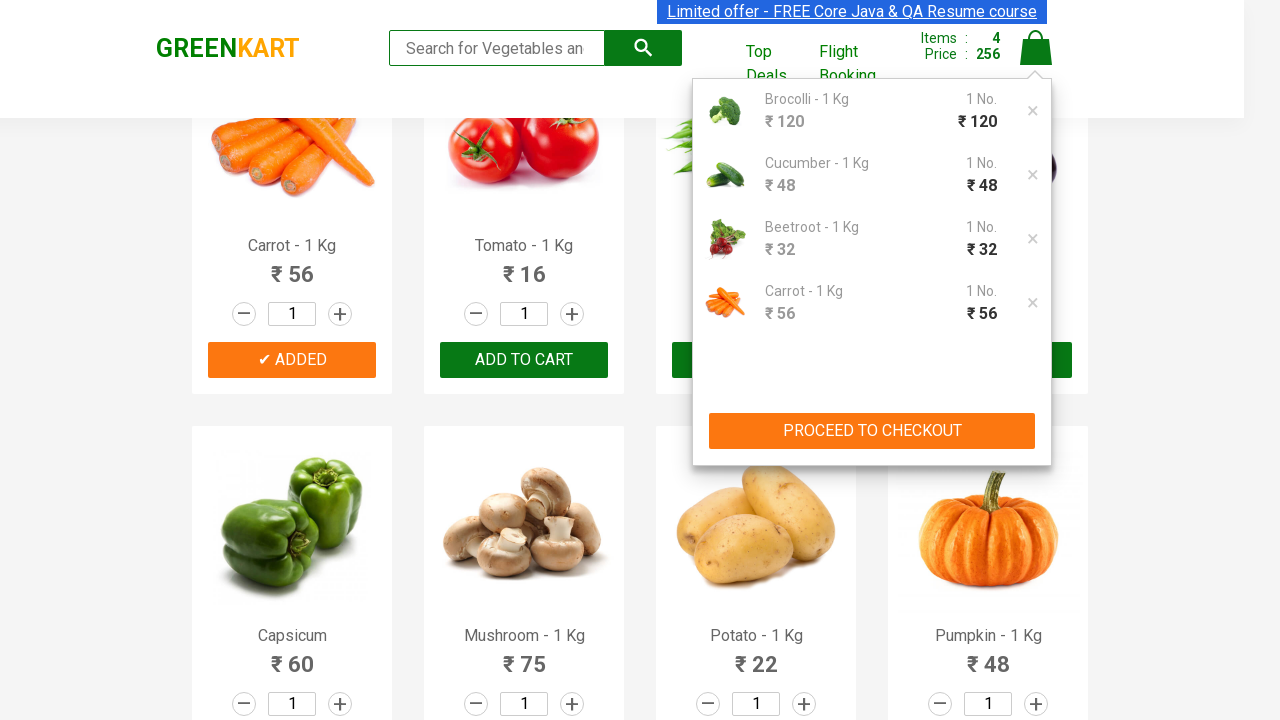

Clicked PROCEED TO CHECKOUT button at (872, 431) on xpath=//button[contains(text(), 'PROCEED TO CHECKOUT')]
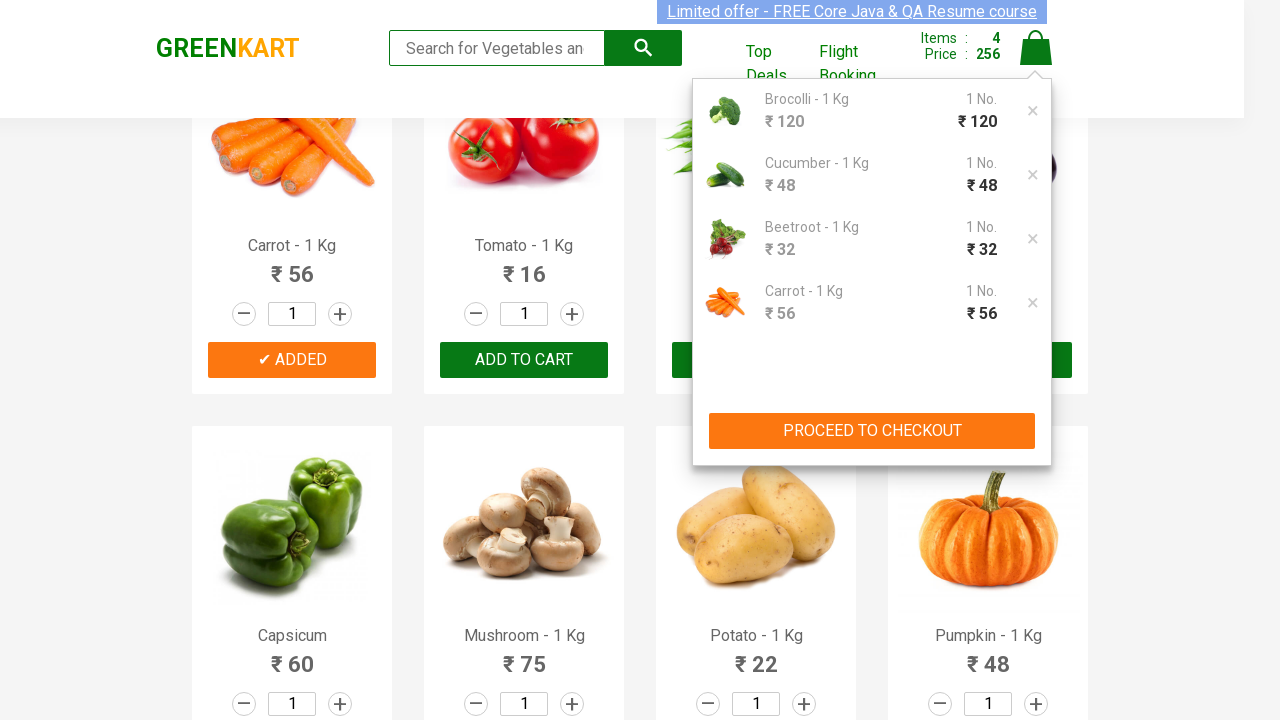

Promo code input field became visible
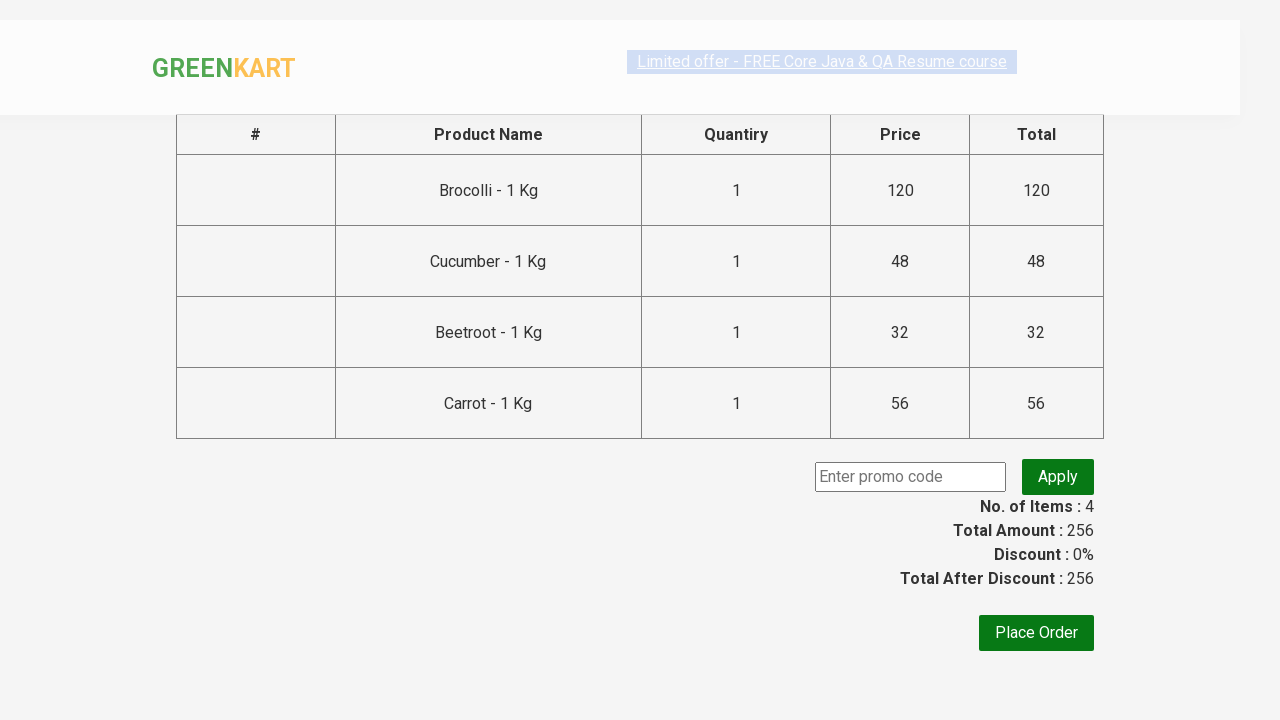

Entered promo code 'rahulshettyacademy' on input.promoCode
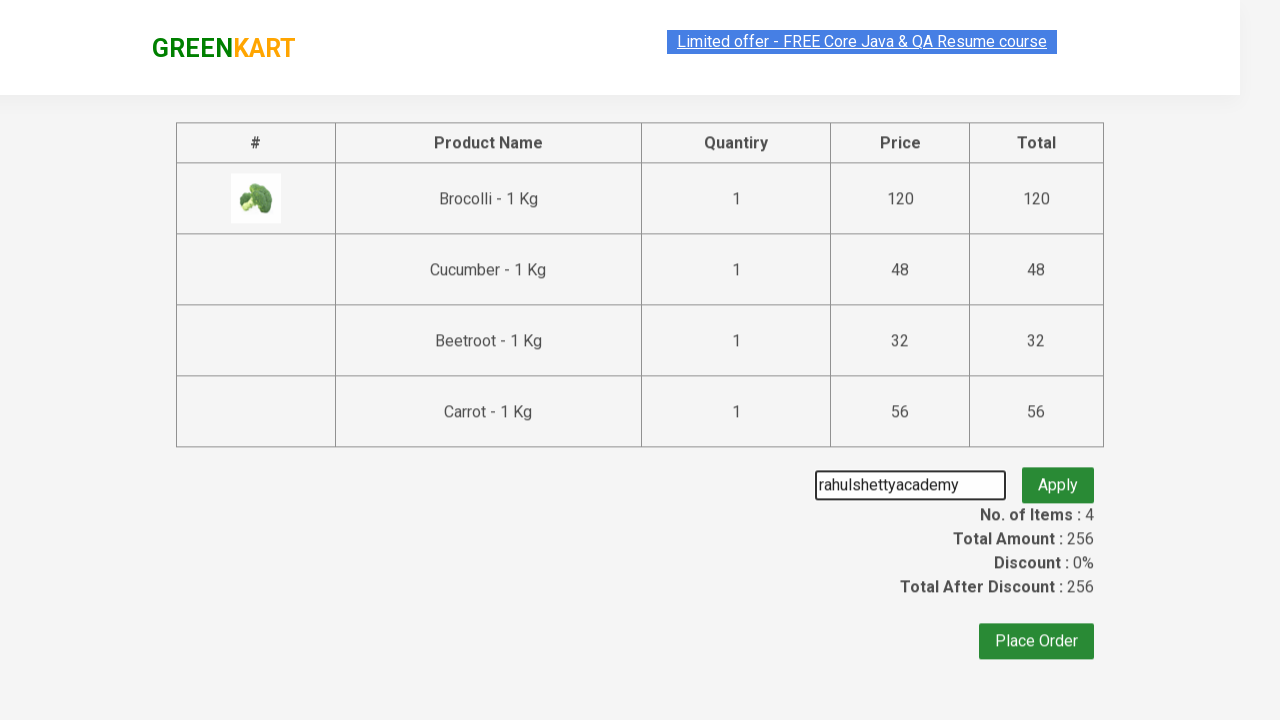

Clicked Apply promo button at (1058, 477) on button.promoBtn
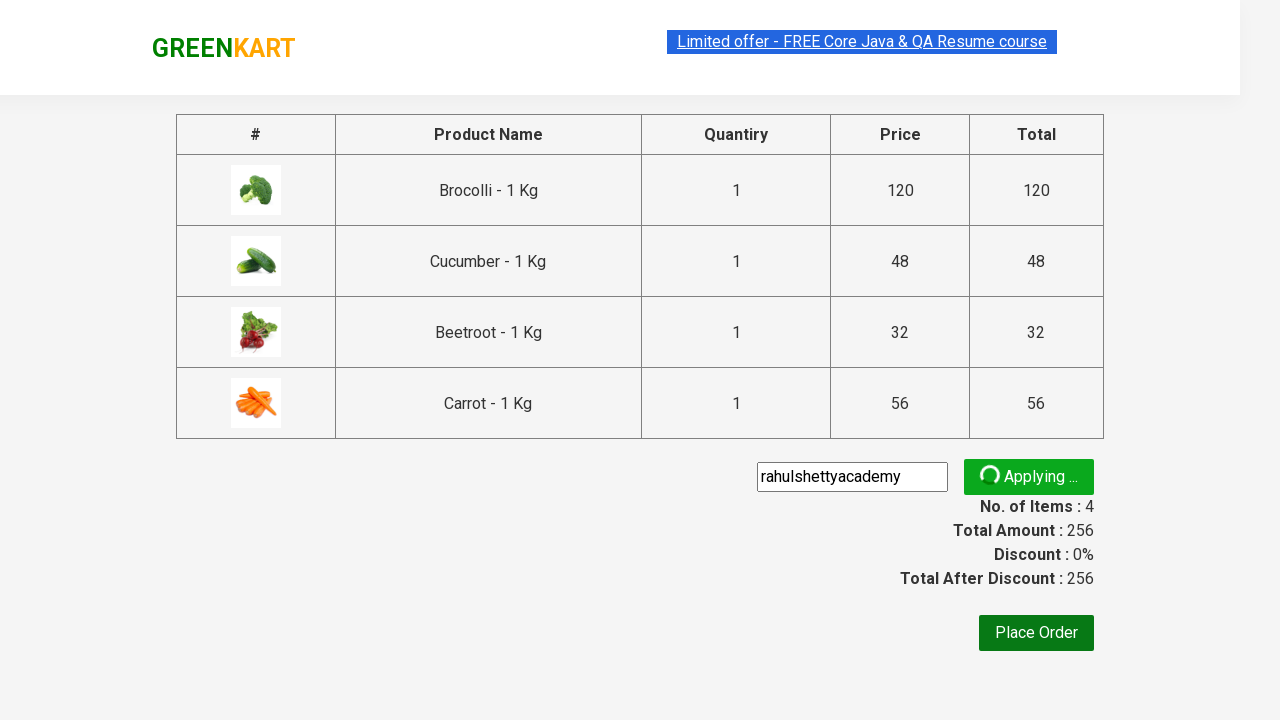

Promo discount information appeared on the page
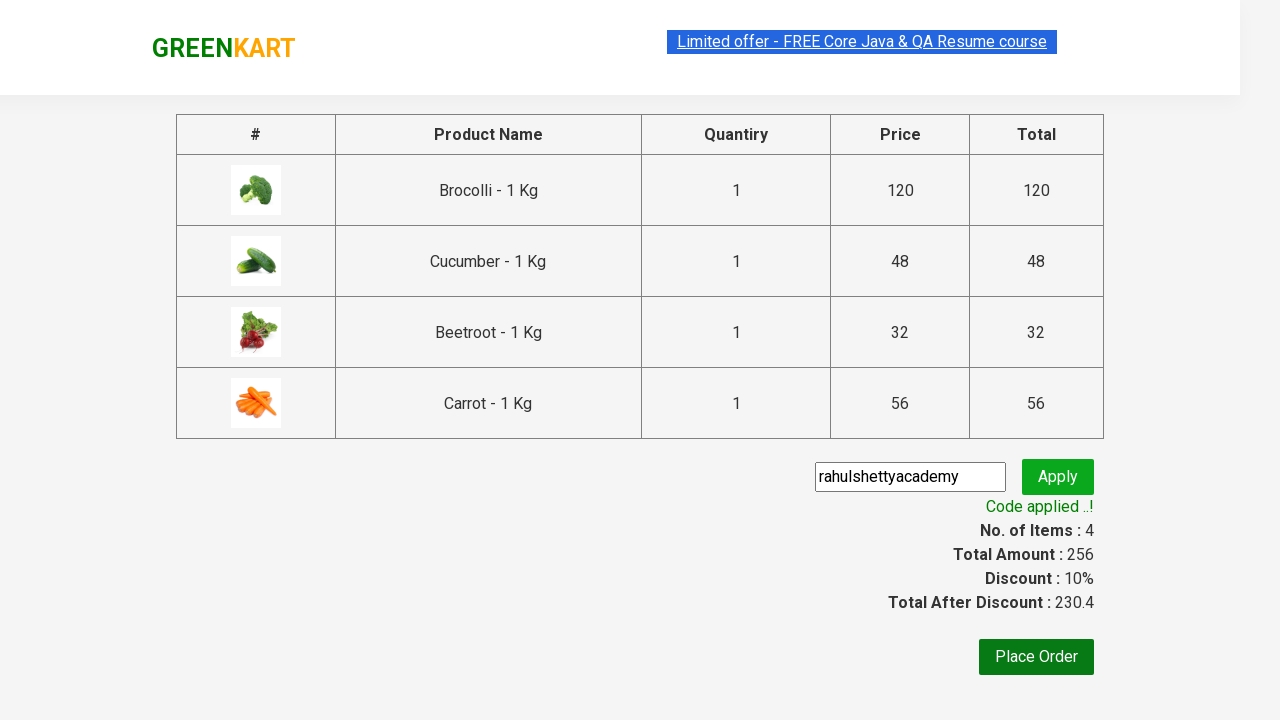

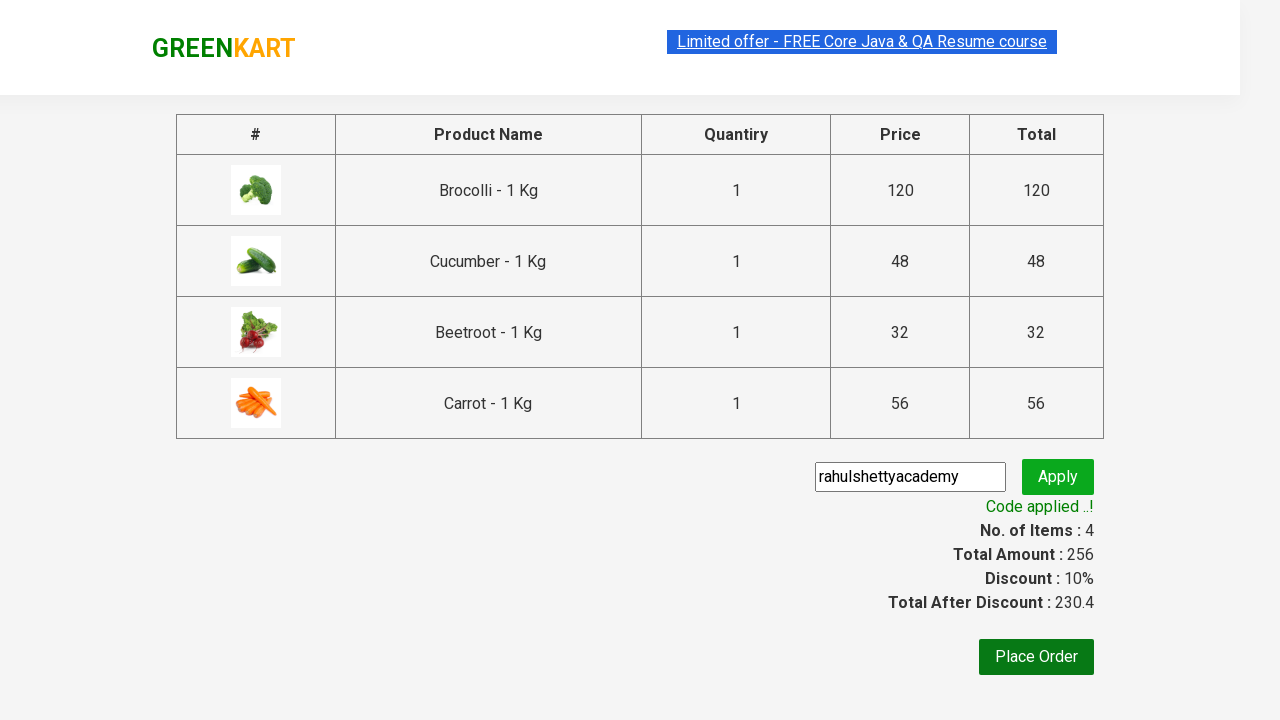